Tests E-Prime checker with empty string input and verifies all counts are zero

Starting URL: https://www.exploratorytestingacademy.com/app/

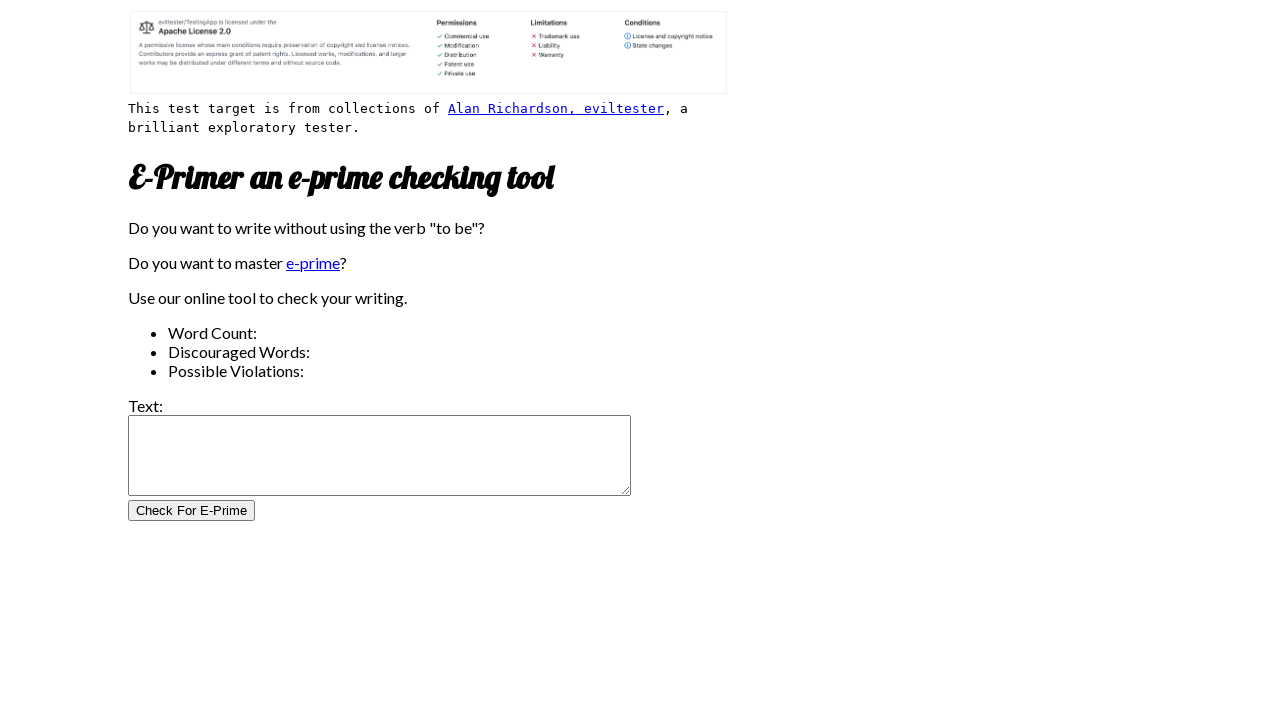

Filled input text area with empty string on #inputtext
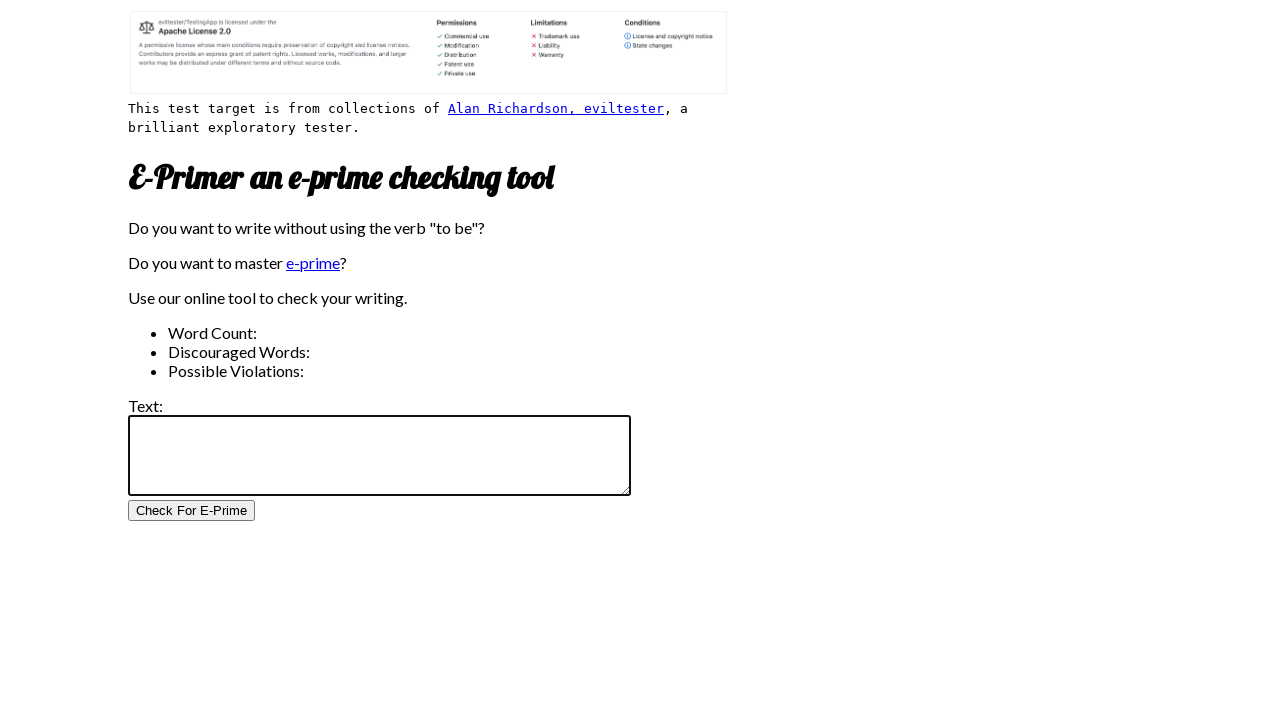

Clicked E-Prime check button at (192, 511) on #CheckForEPrimeButton
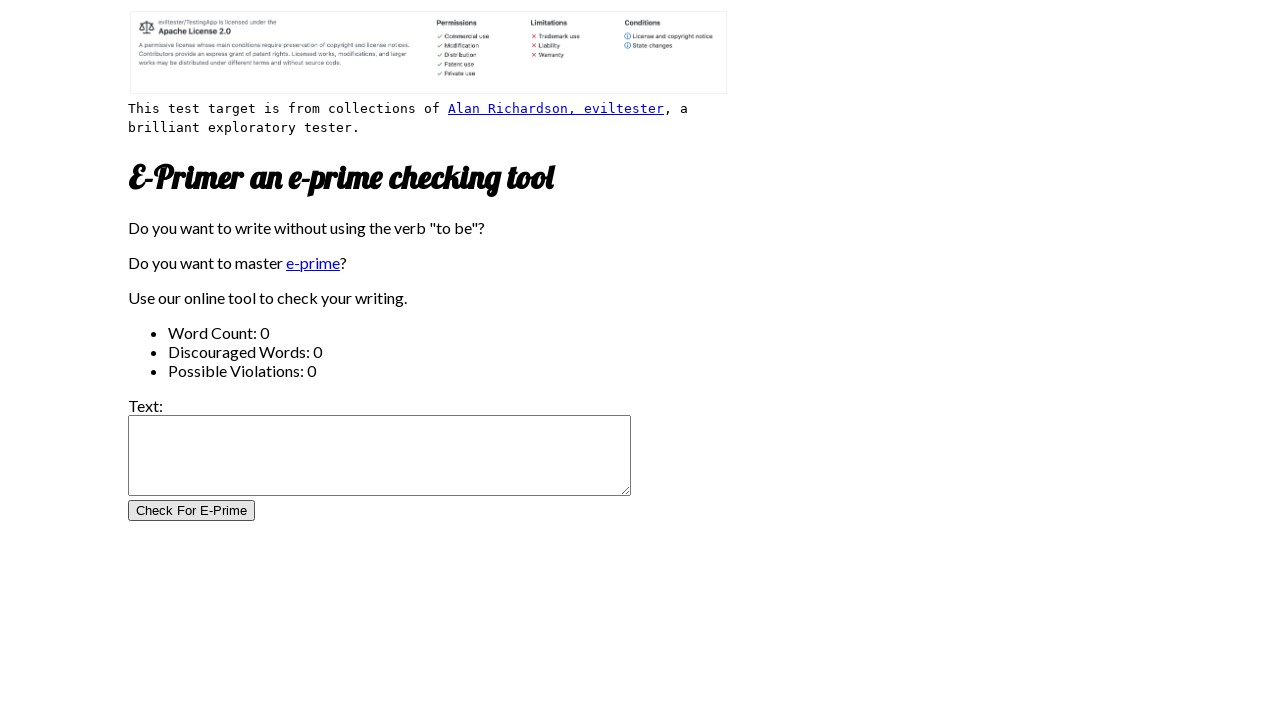

Verified word count is 0
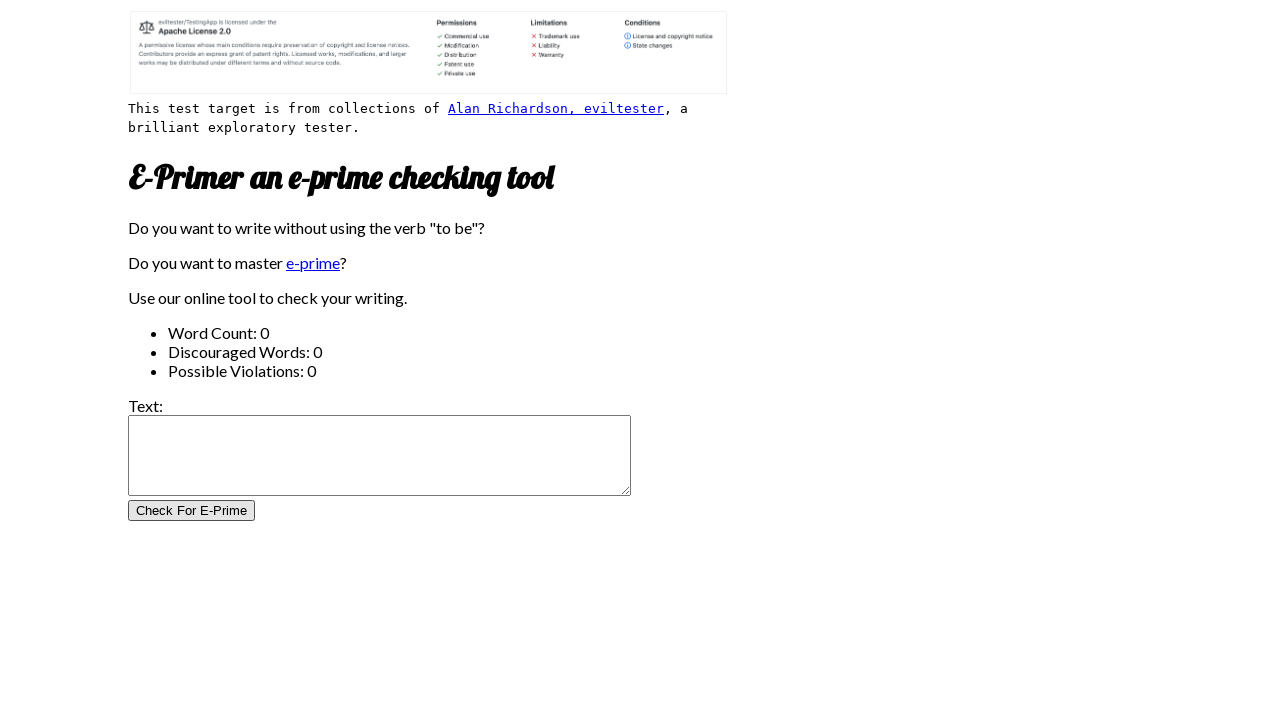

Verified discouraged word count is 0
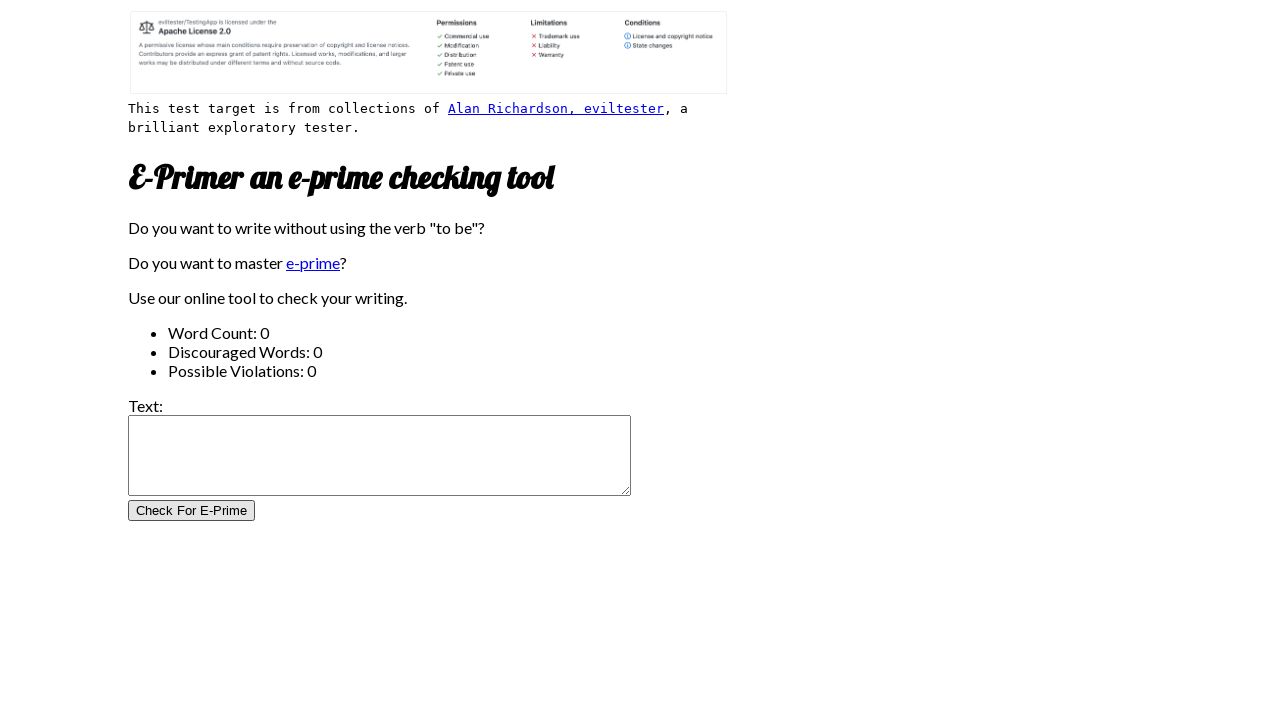

Verified possible violation count is 0
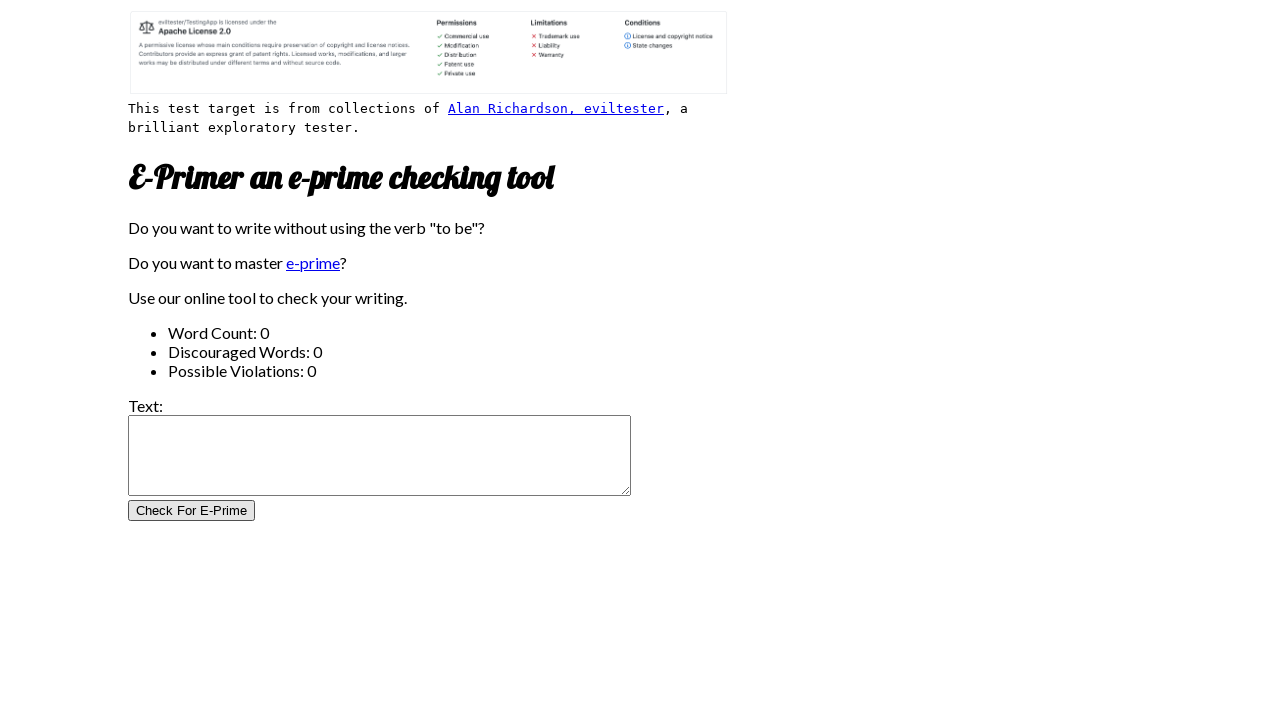

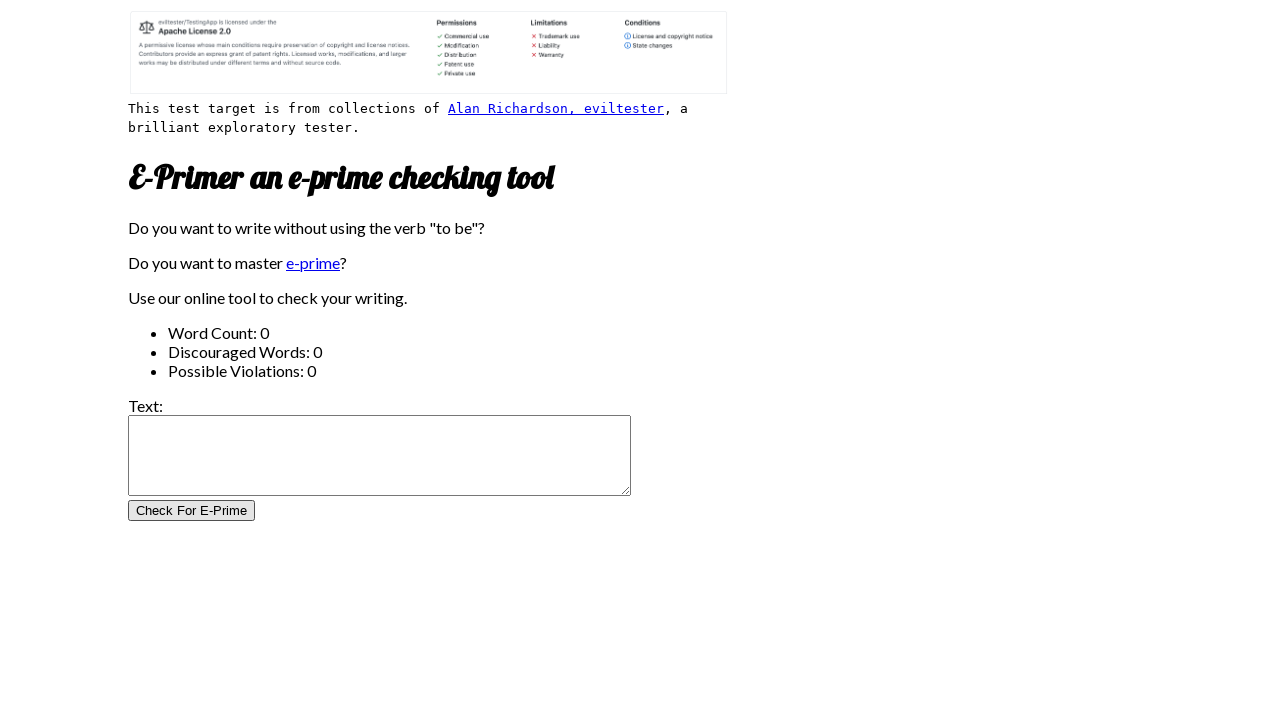